Simple test that navigates to the OTUS educational platform homepage and verifies it loads

Starting URL: https://otus.ru/

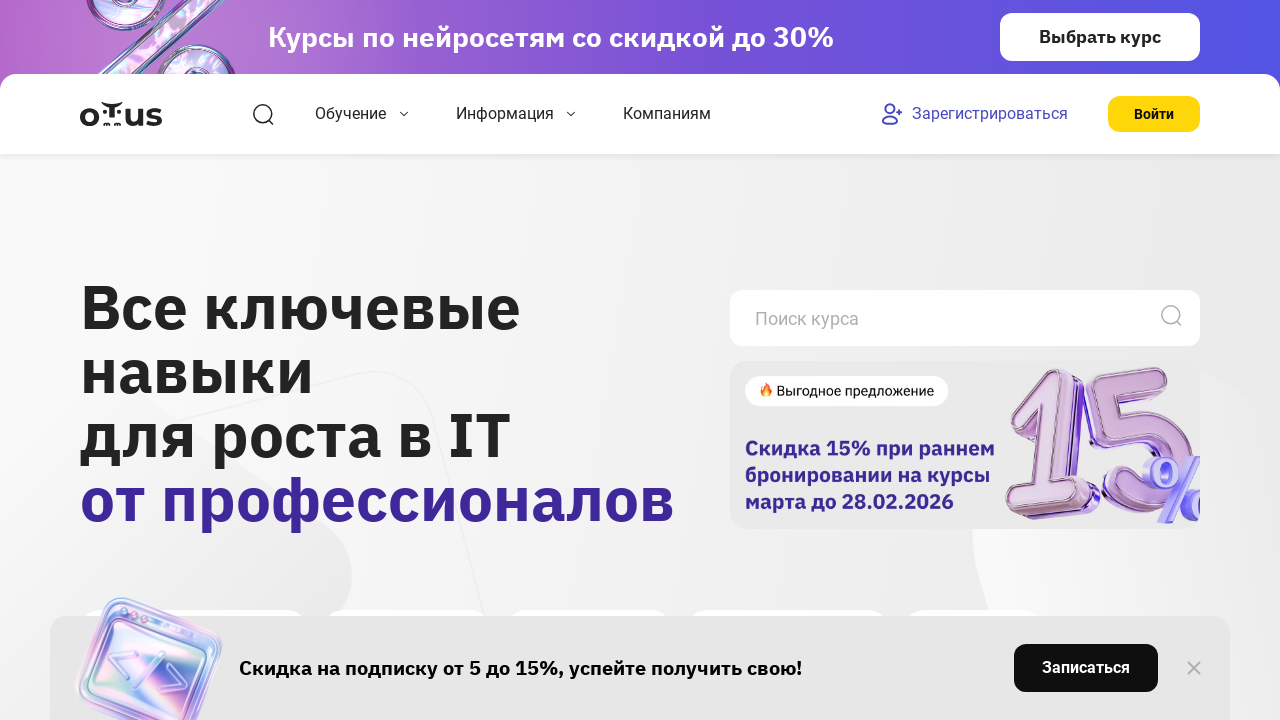

OTUS homepage loaded (DOM content ready)
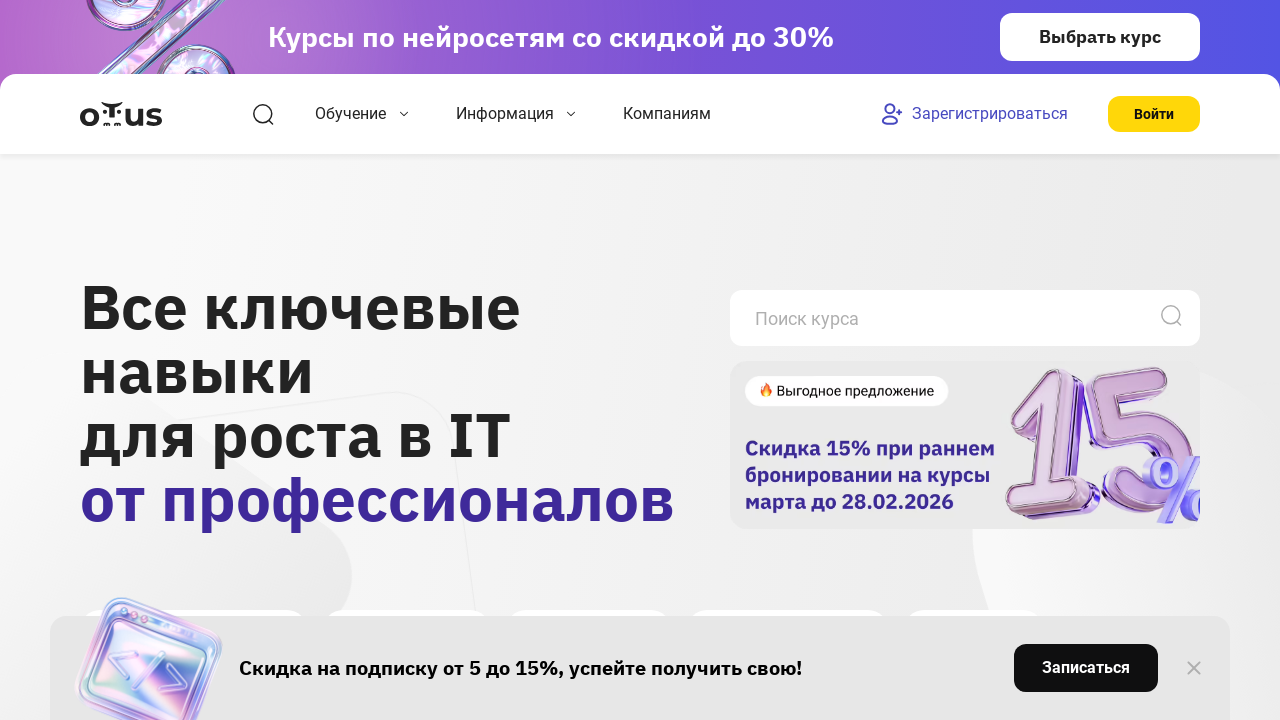

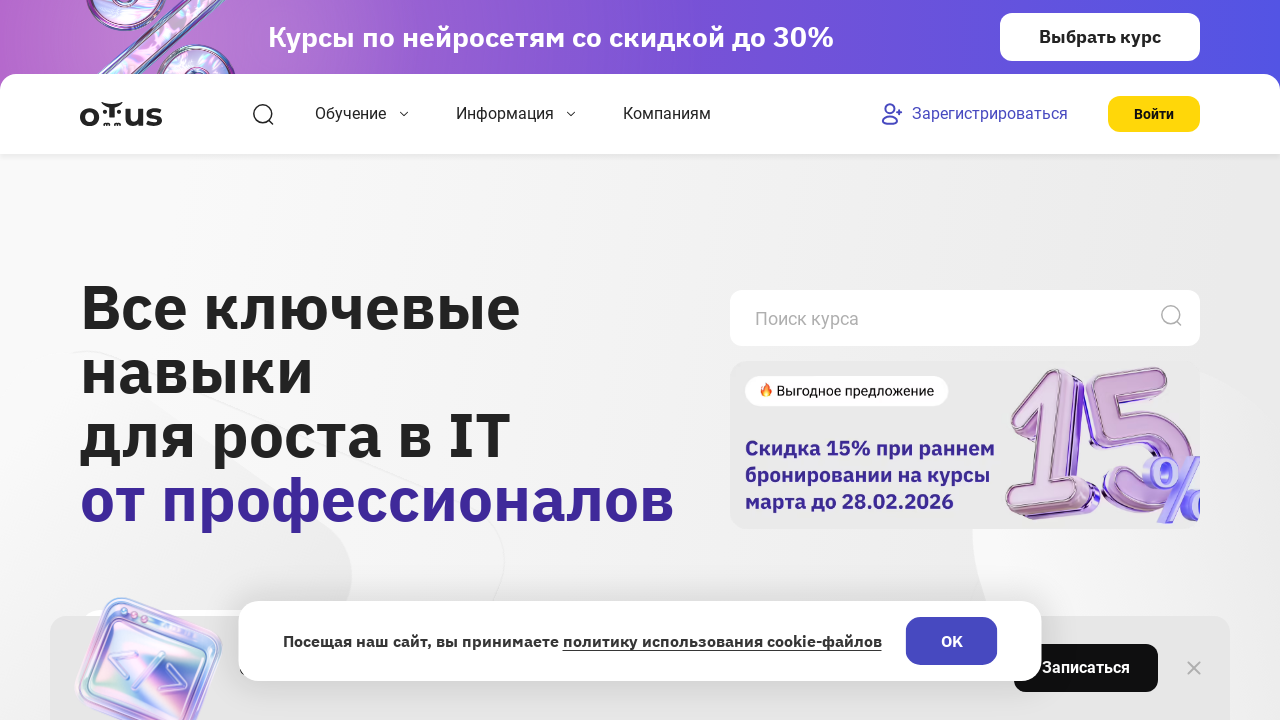